Navigates to the RedBus website homepage using the browser's navigate functionality

Starting URL: https://www.redbus.in/

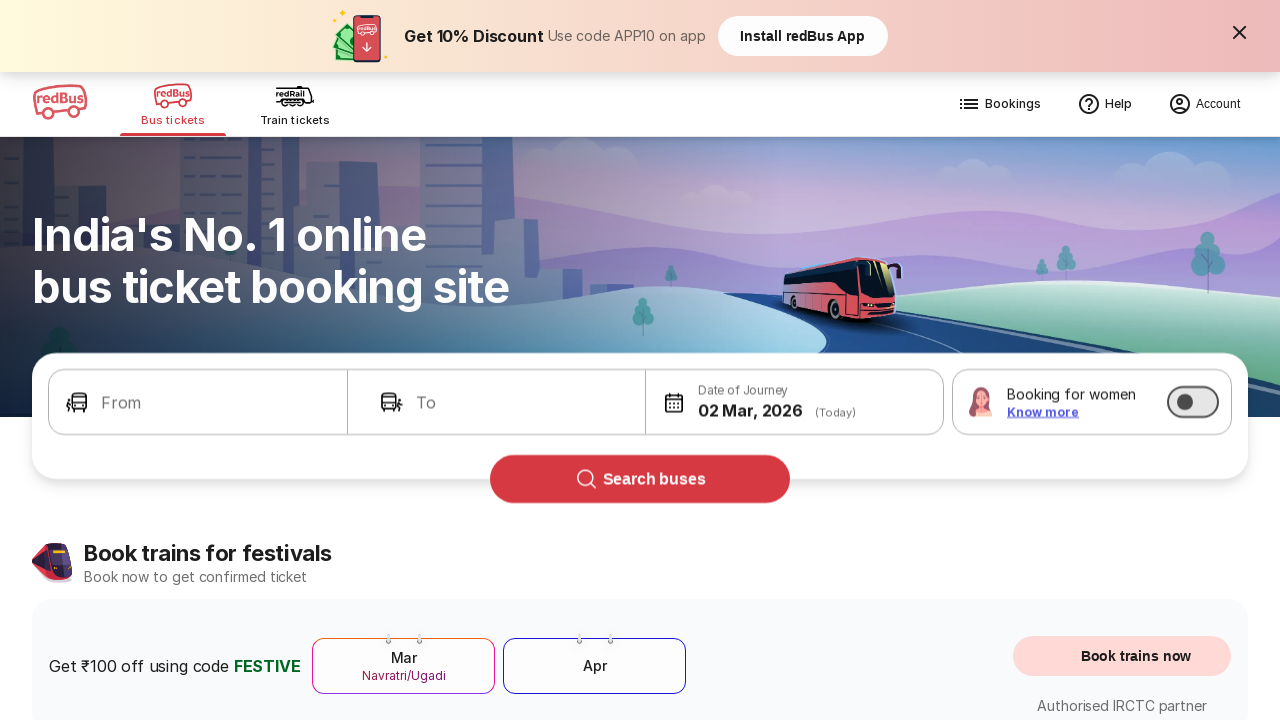

Waited for RedBus homepage to load (domcontentloaded state)
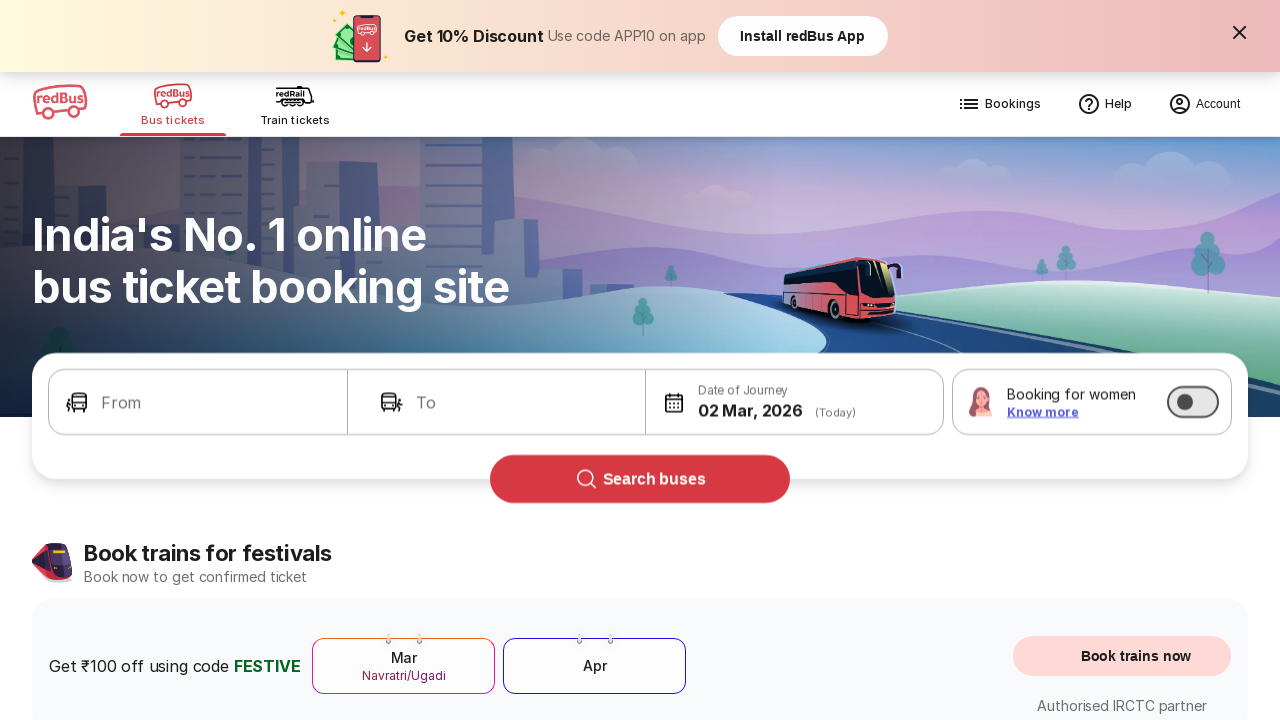

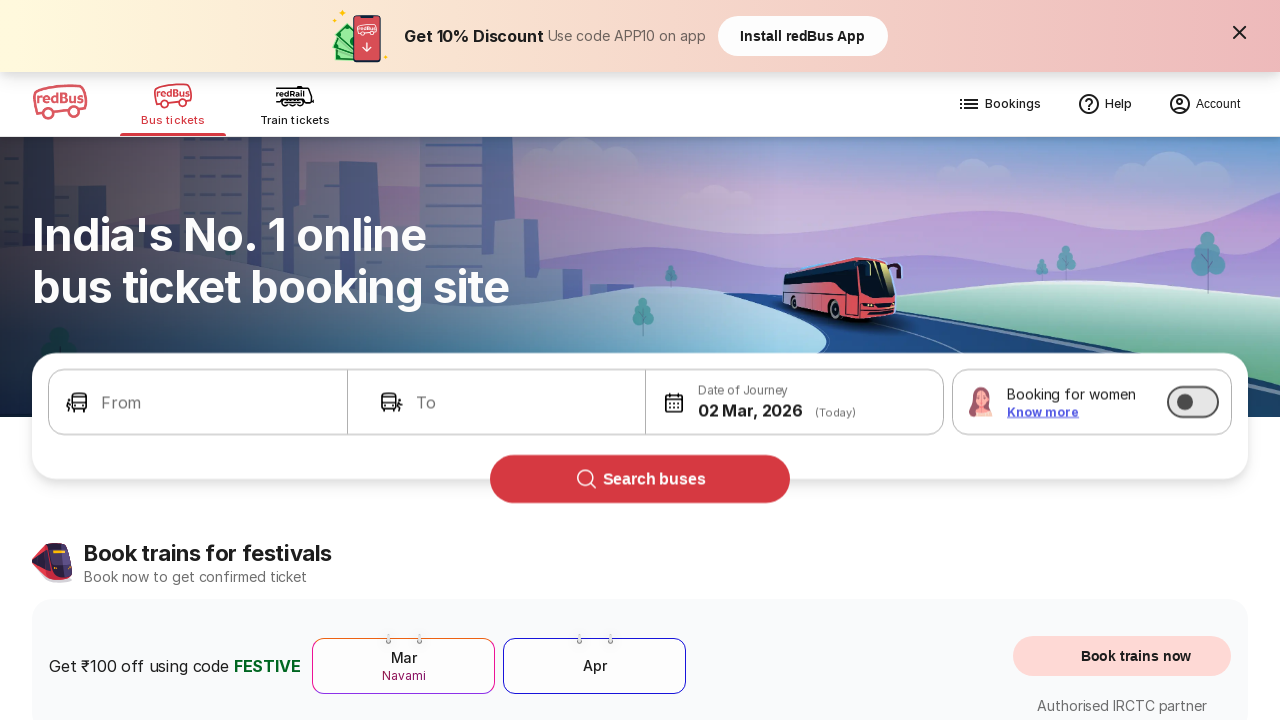